Tests browser window handling functionality by clicking buttons that open new tabs and windows, switching between them, and closing them.

Starting URL: https://demoqa.com

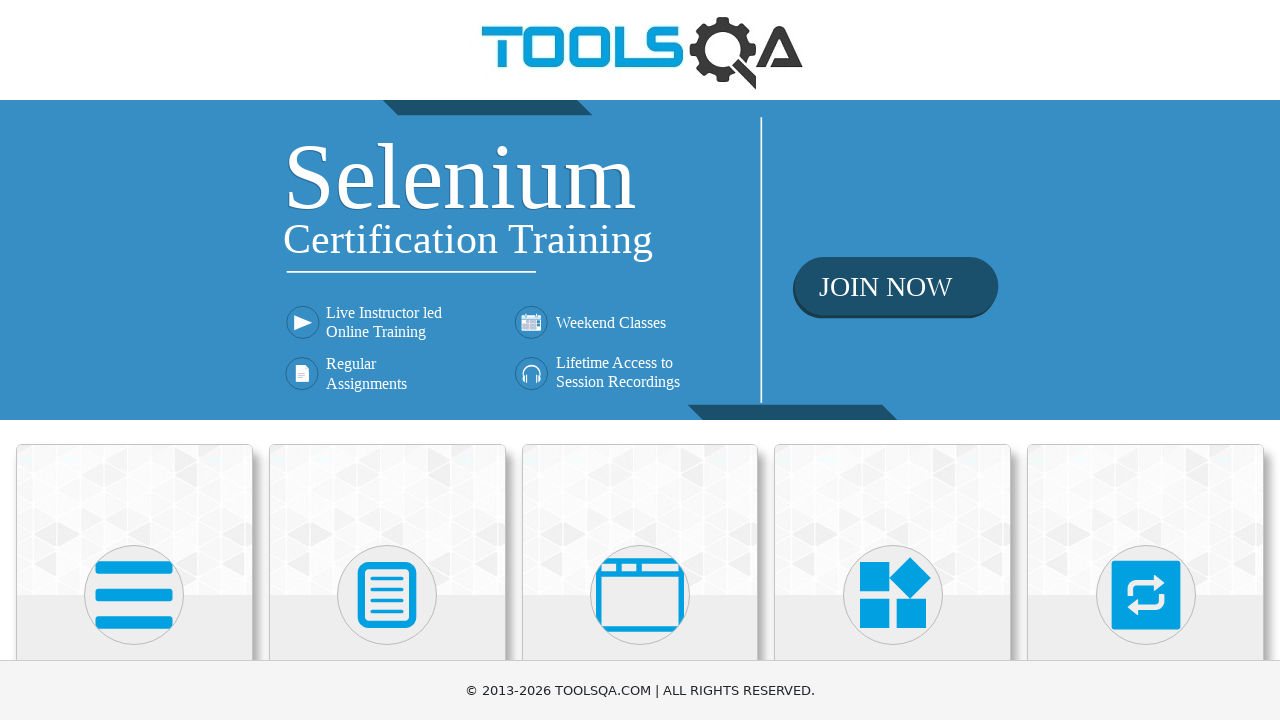

Clicked on 'Alerts, Frame & Windows' menu card at (640, 360) on xpath=//h5[text()='Alerts, Frame & Windows']
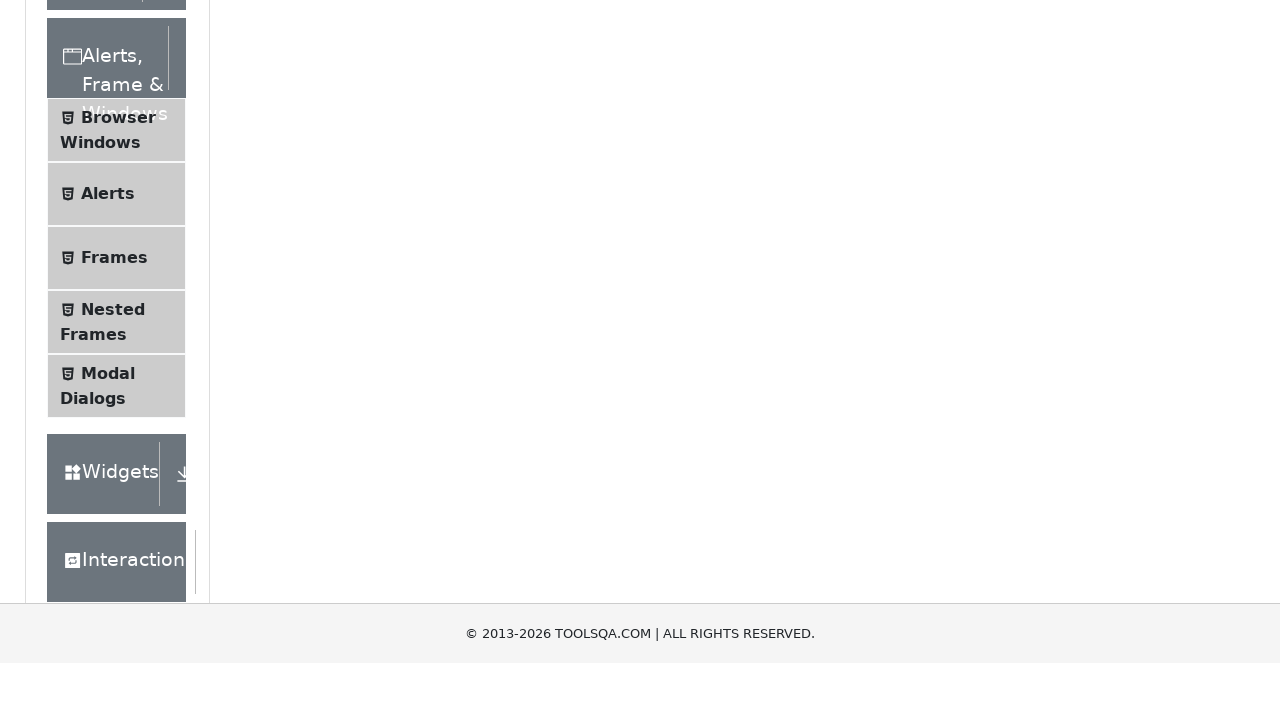

Clicked on 'Browser Windows' submenu at (118, 424) on xpath=//span[text()='Browser Windows']
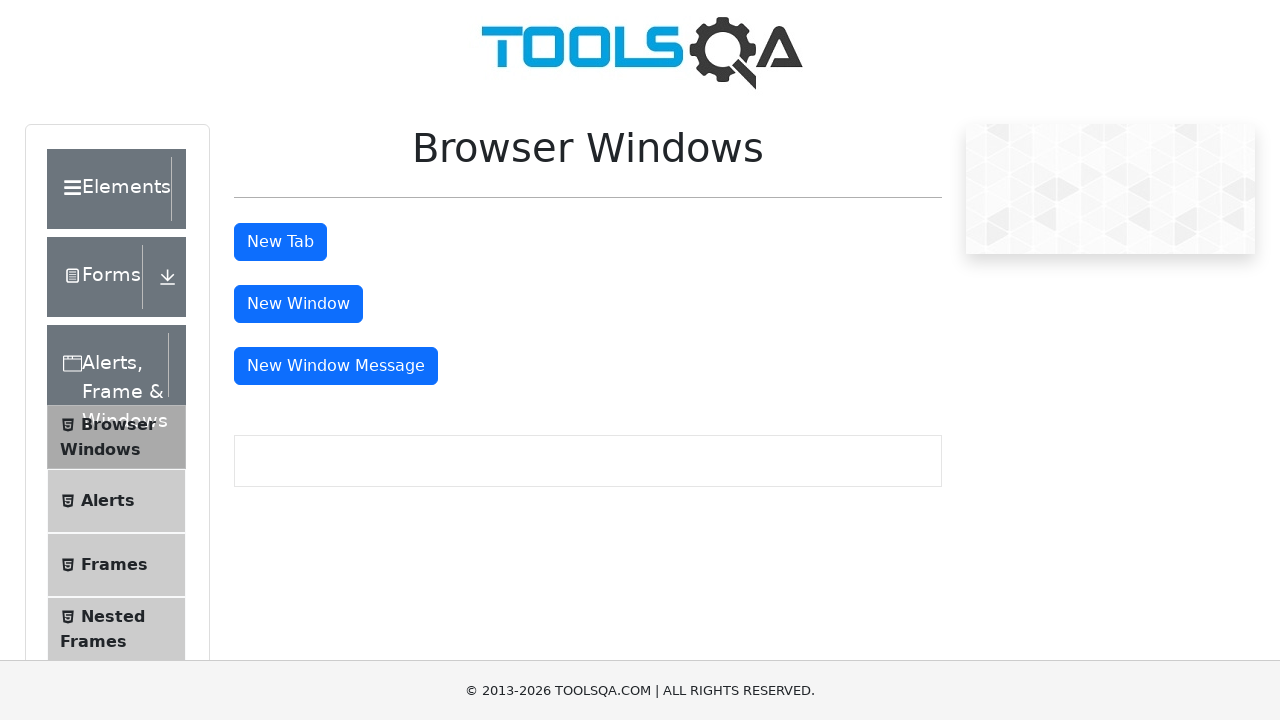

Waited for page to load and #tabButton selector to appear
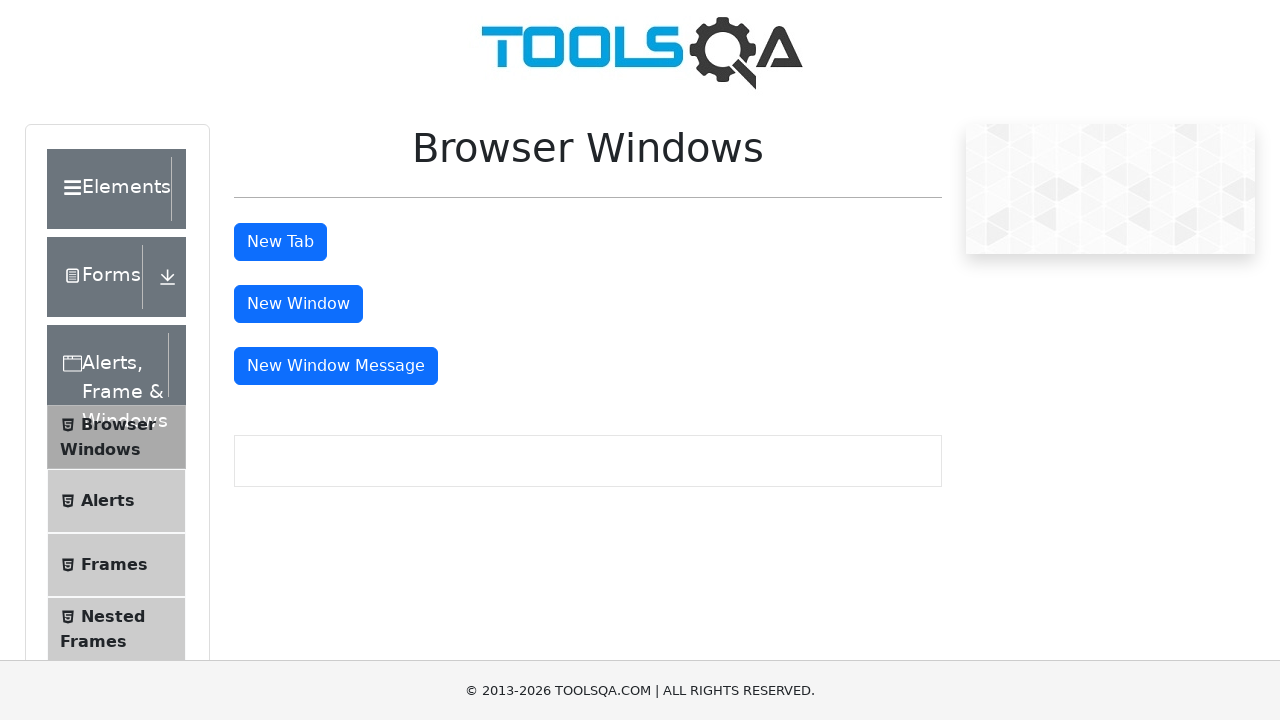

Clicked 'New Tab' button at (280, 242) on #tabButton
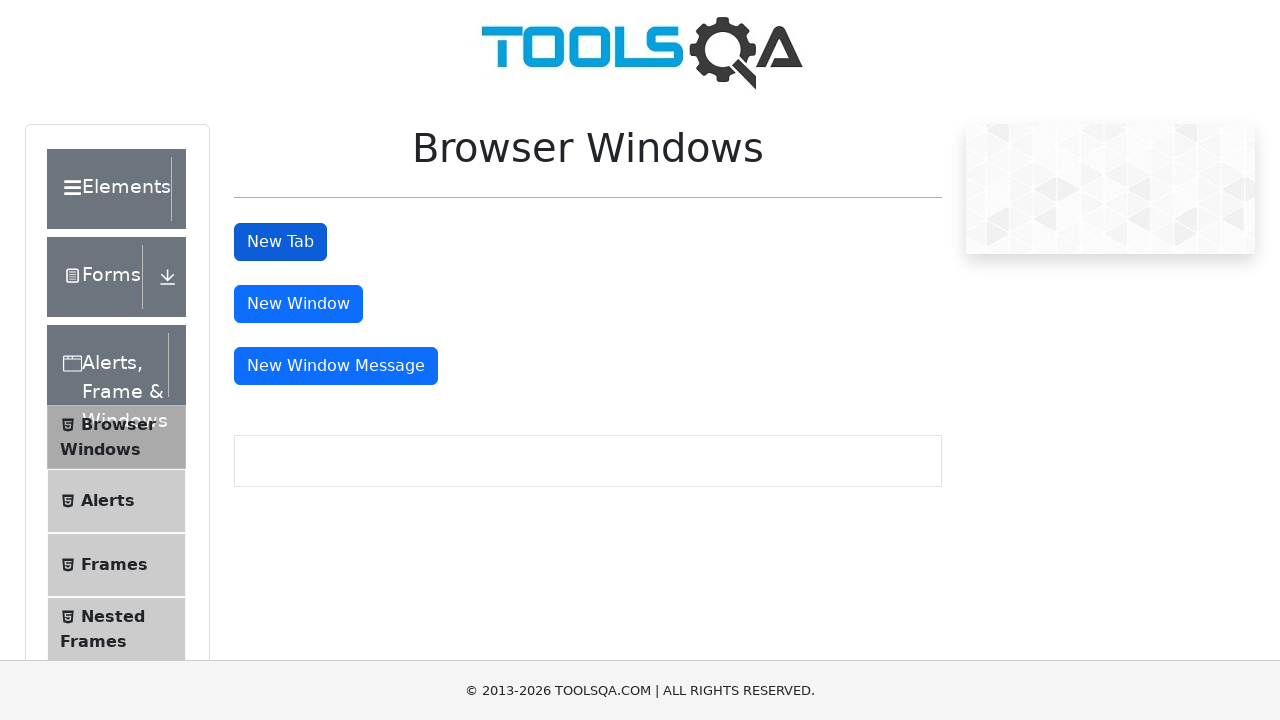

New tab opened and loaded successfully
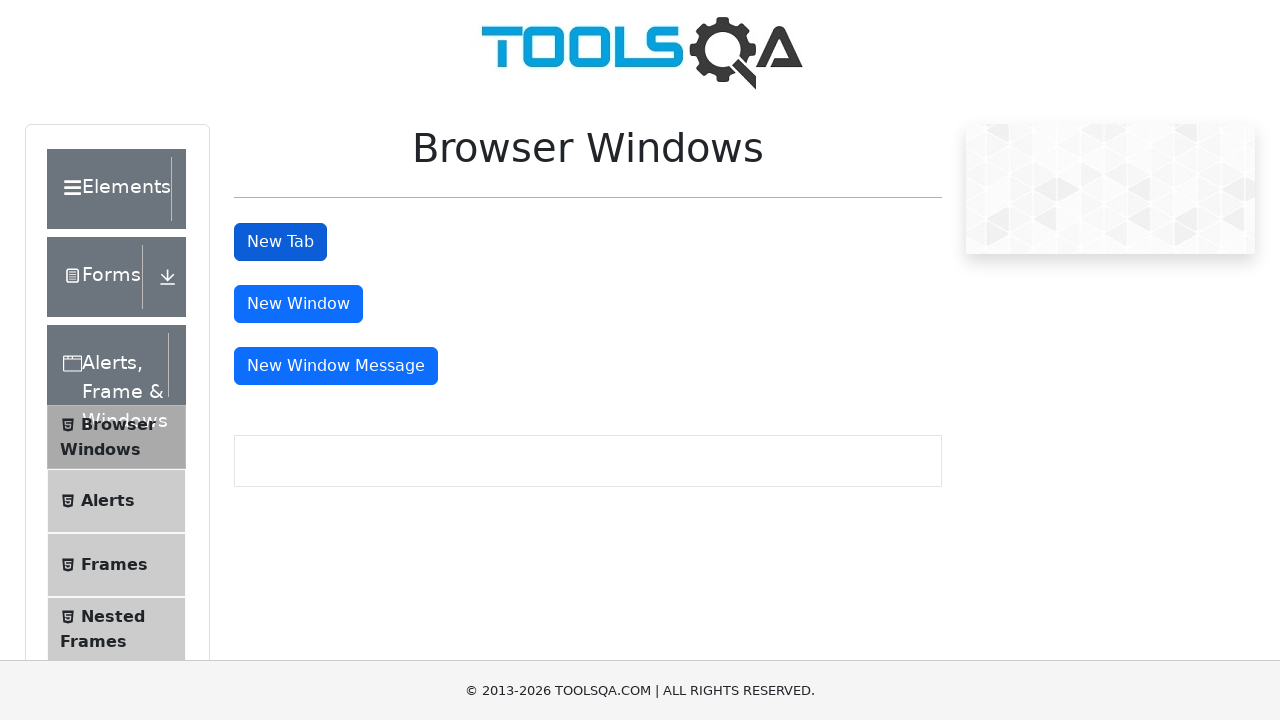

Closed the new tab
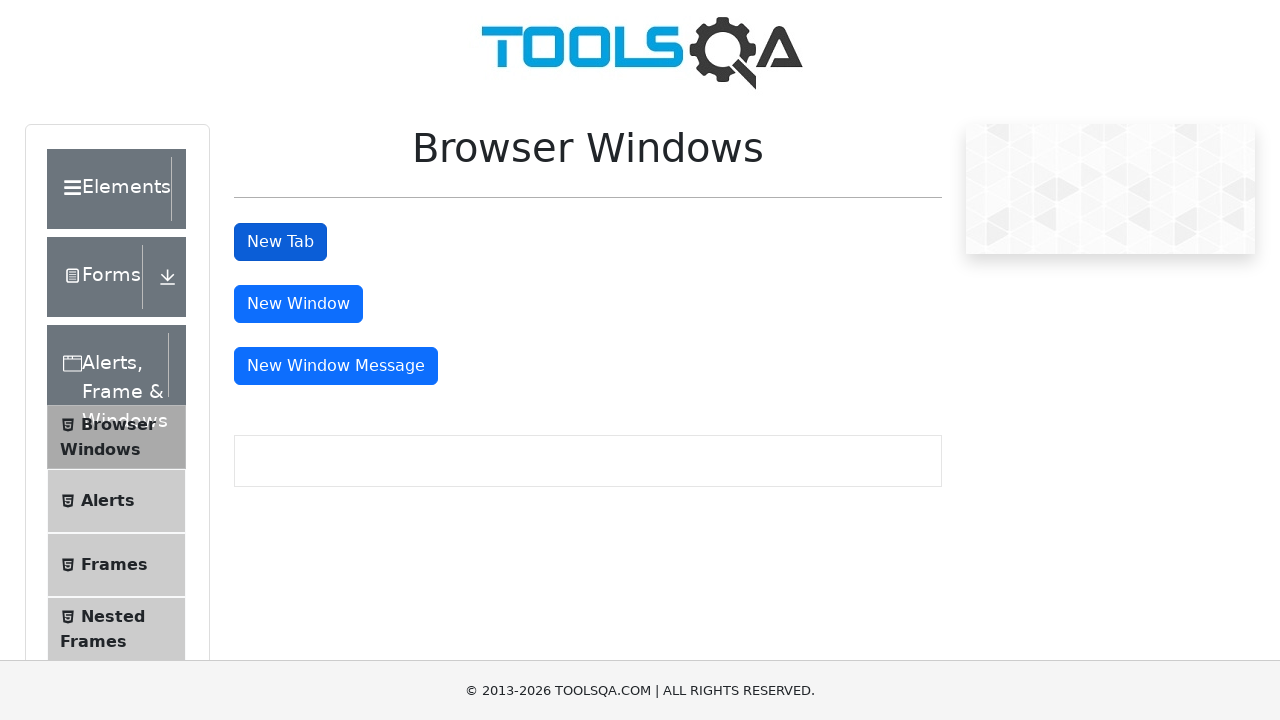

Clicked 'New Window' button at (298, 304) on #windowButton
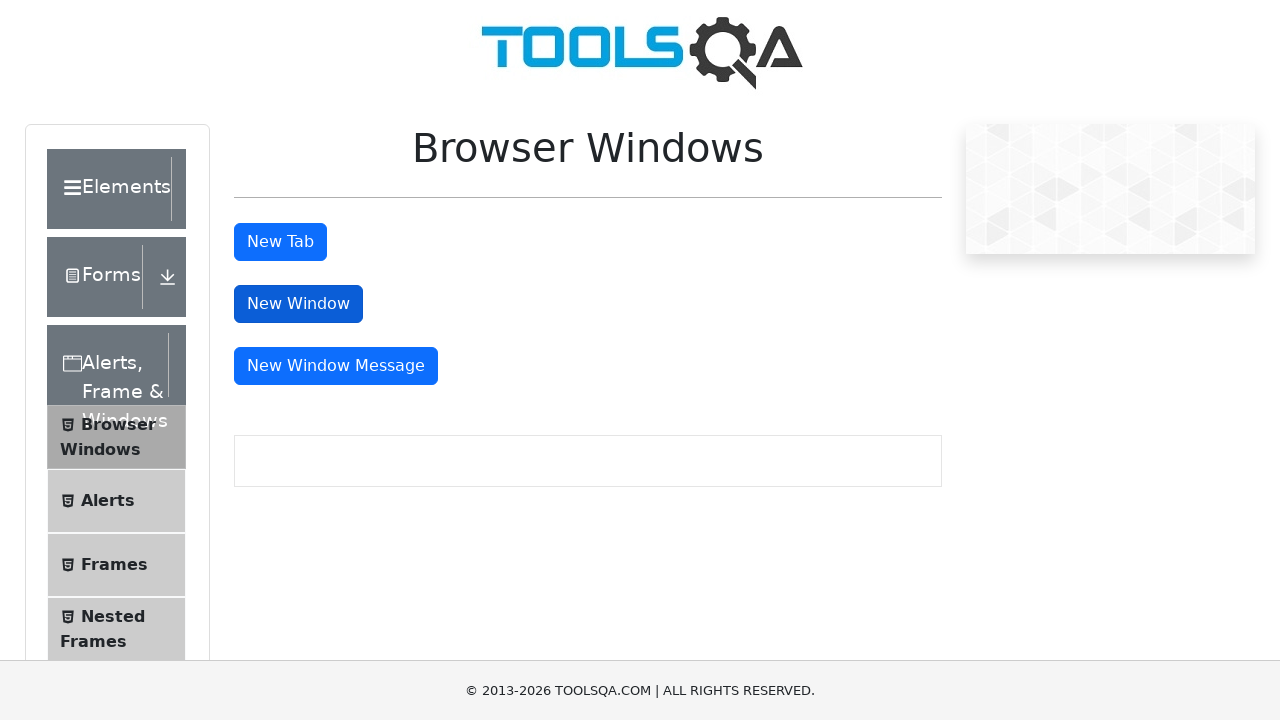

New window opened and loaded successfully
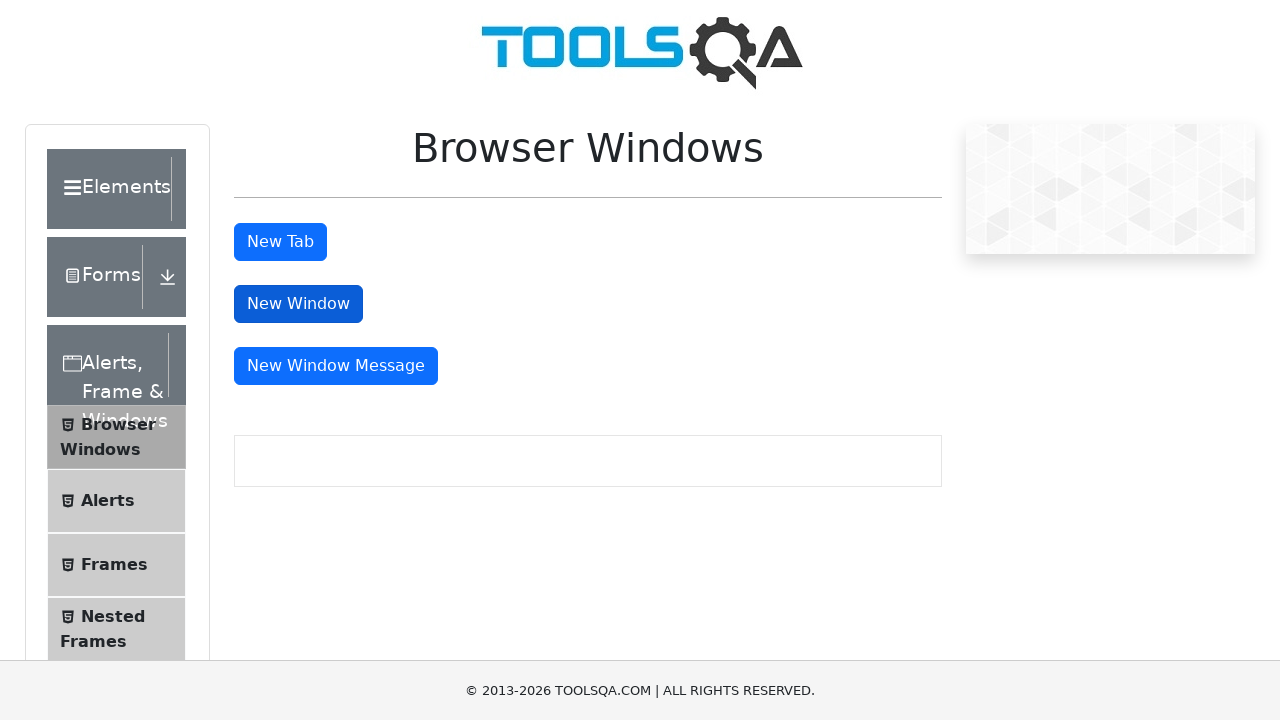

Closed the new window
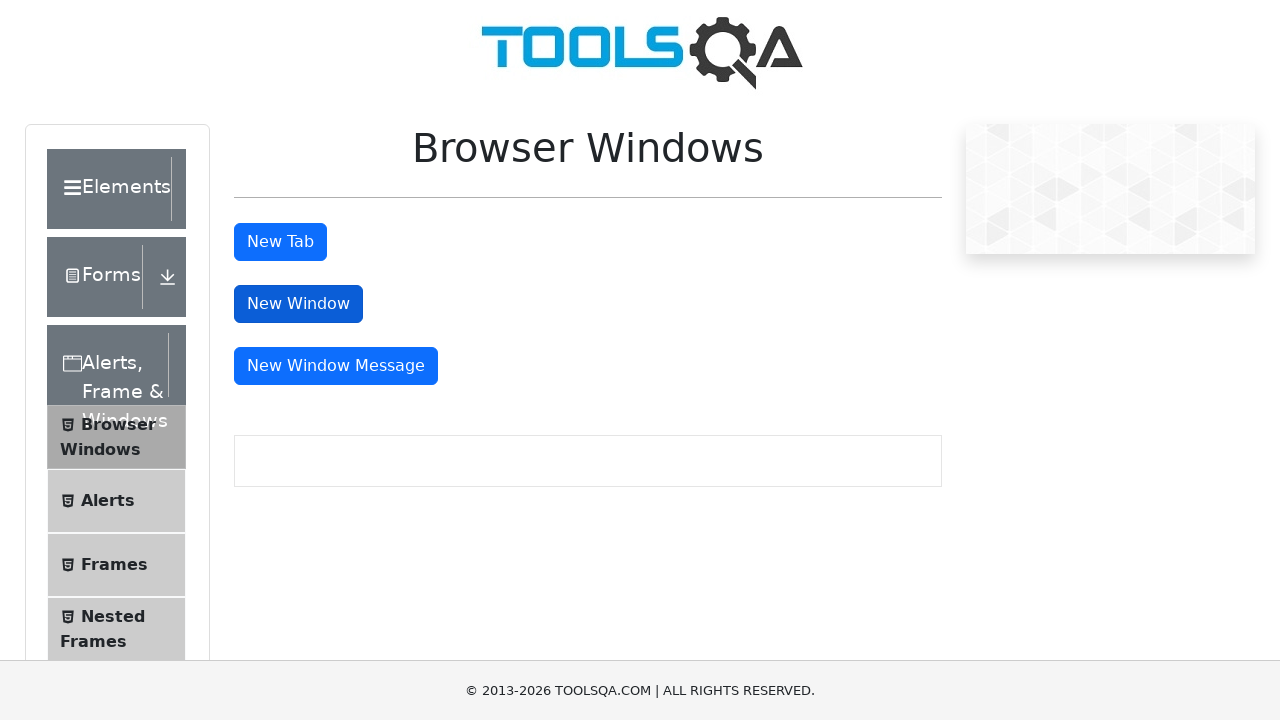

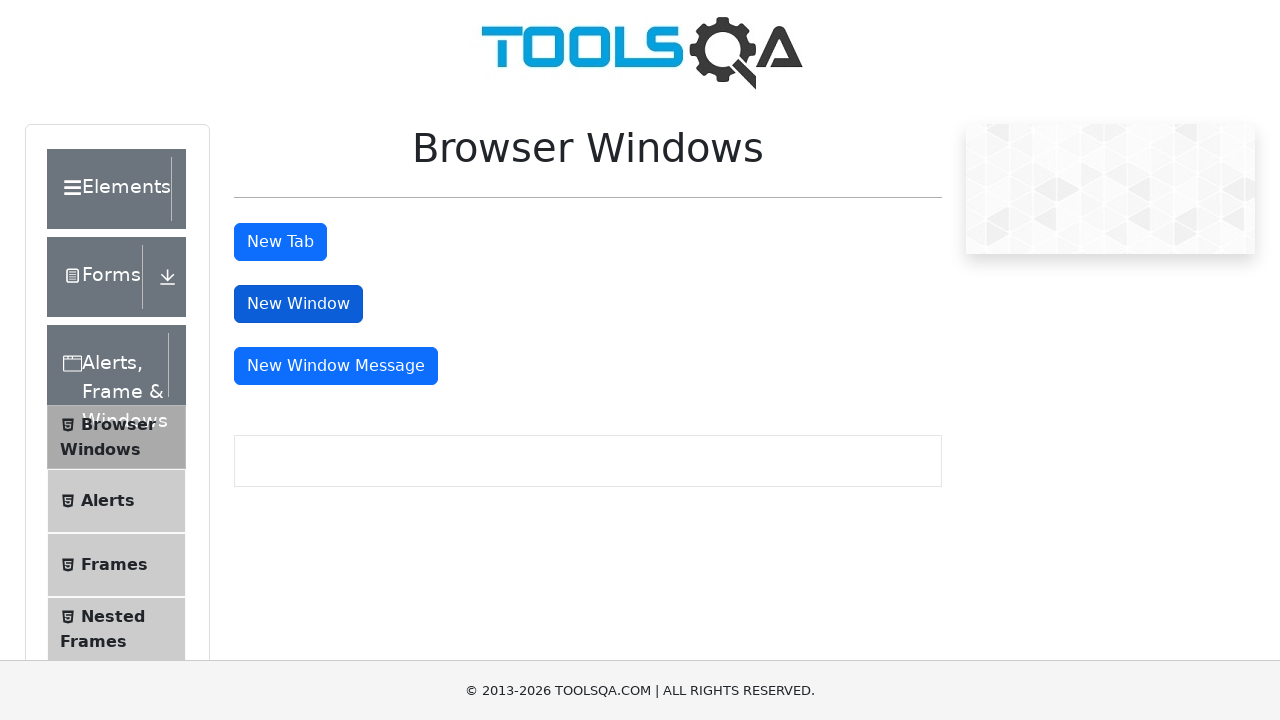